Tests dynamic controls by enabling a disabled text field and entering text into it

Starting URL: https://the-internet.herokuapp.com/

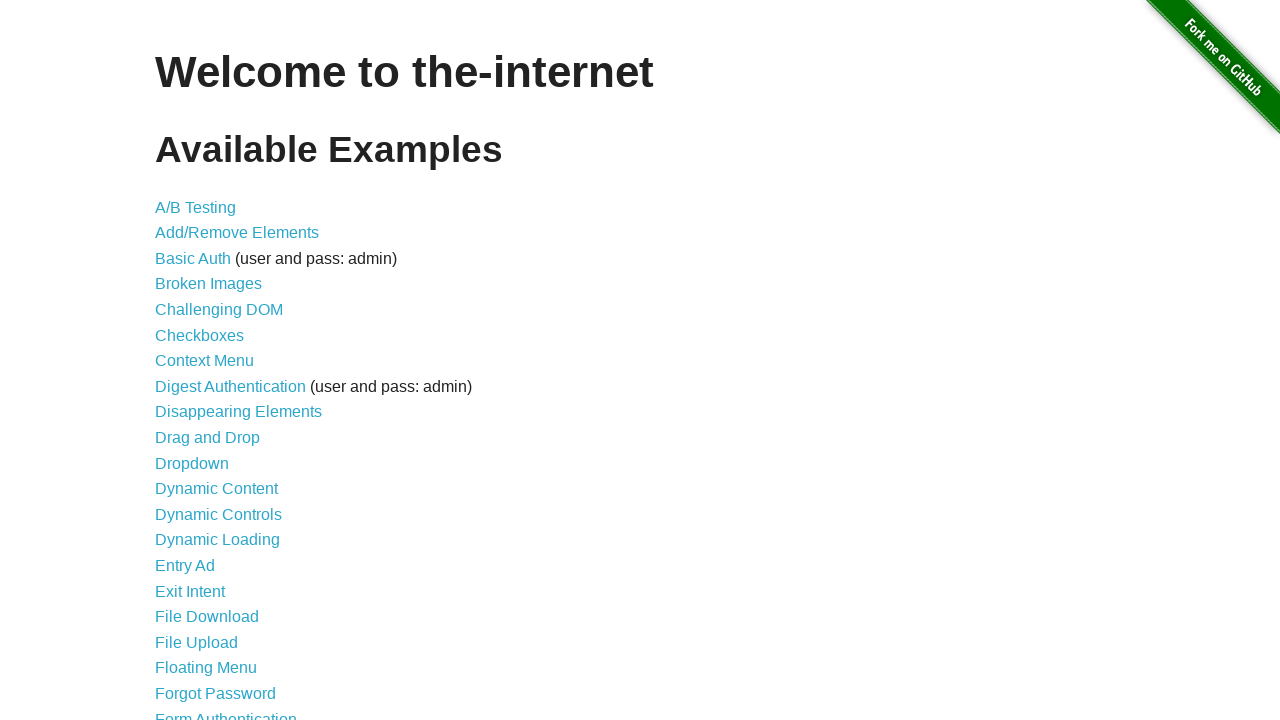

Clicked link to navigate to Dynamic Controls page at (218, 514) on xpath=//div[@id='content']/ul//a[@href='/dynamic_controls']
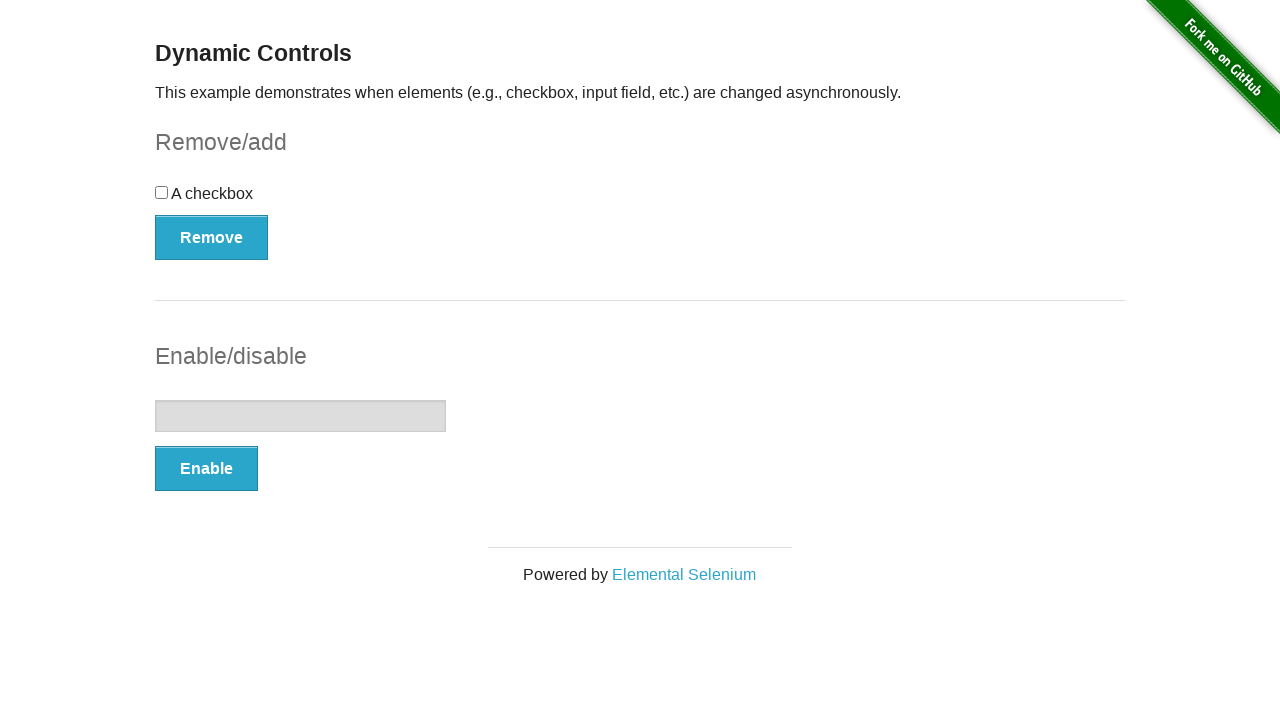

Clicked Enable button at (206, 469) on xpath=//button[contains(text(), 'Enable')]
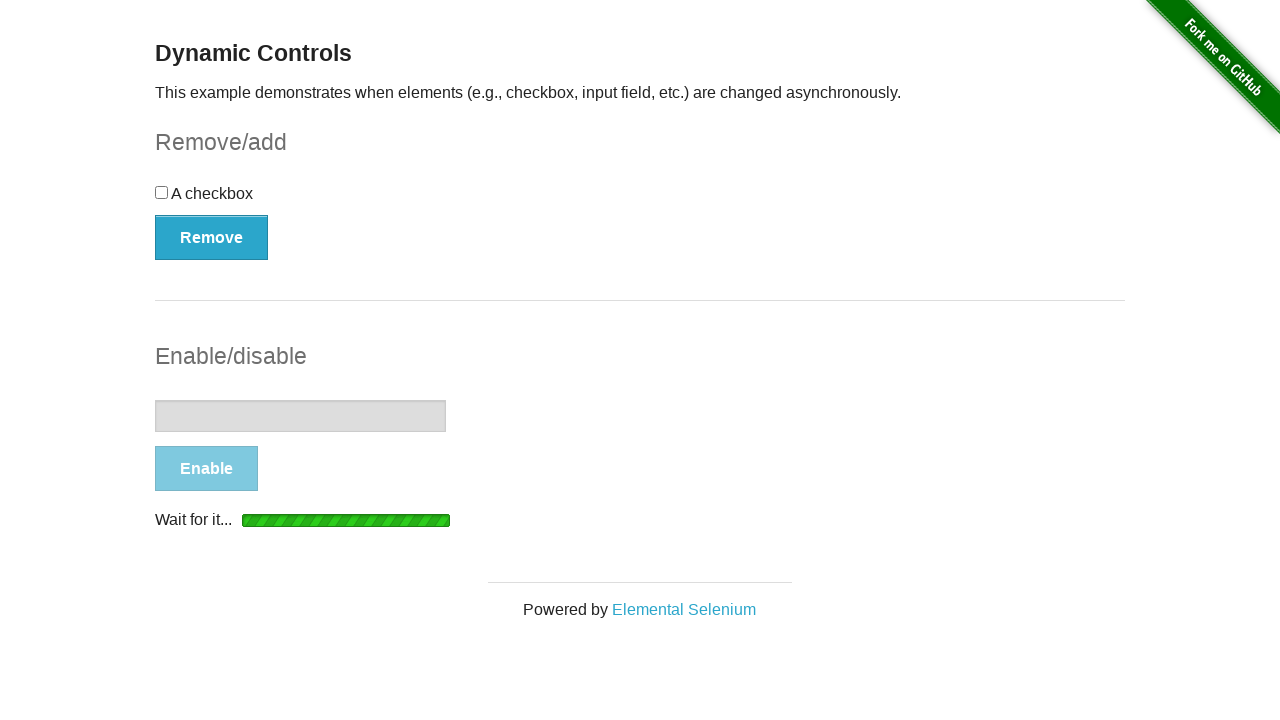

Located the text input field
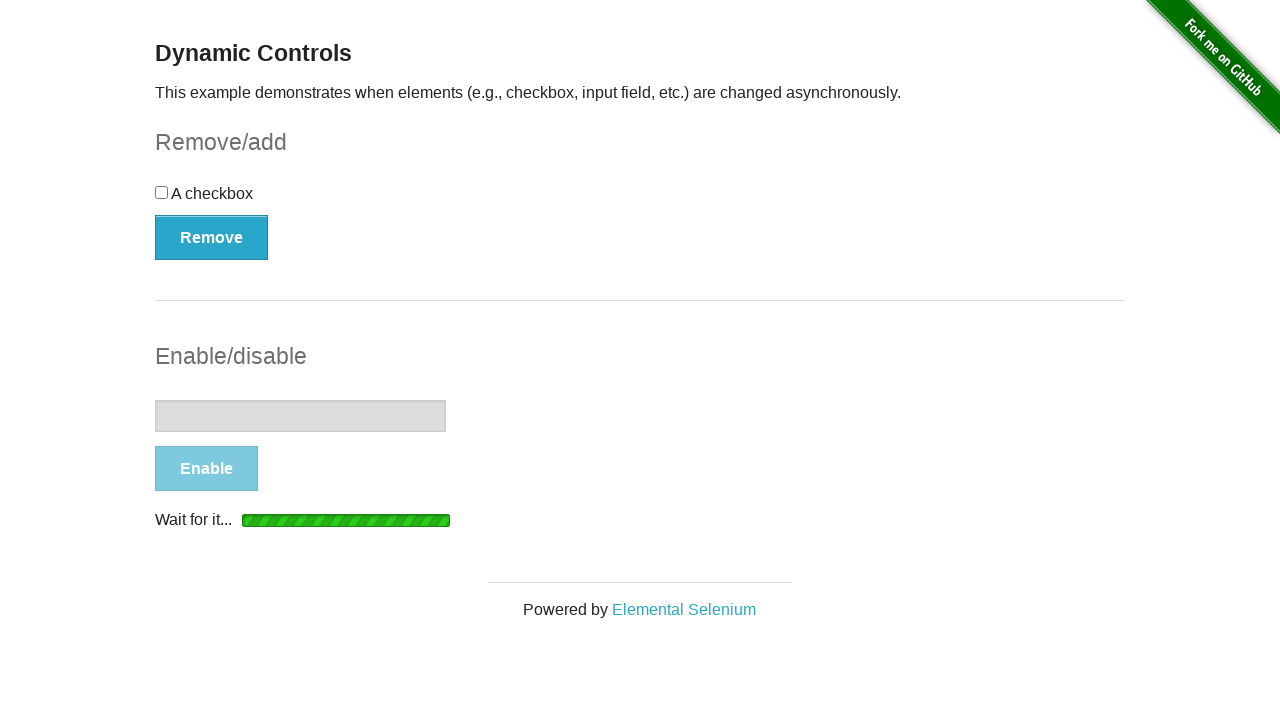

Waited for text field to become enabled
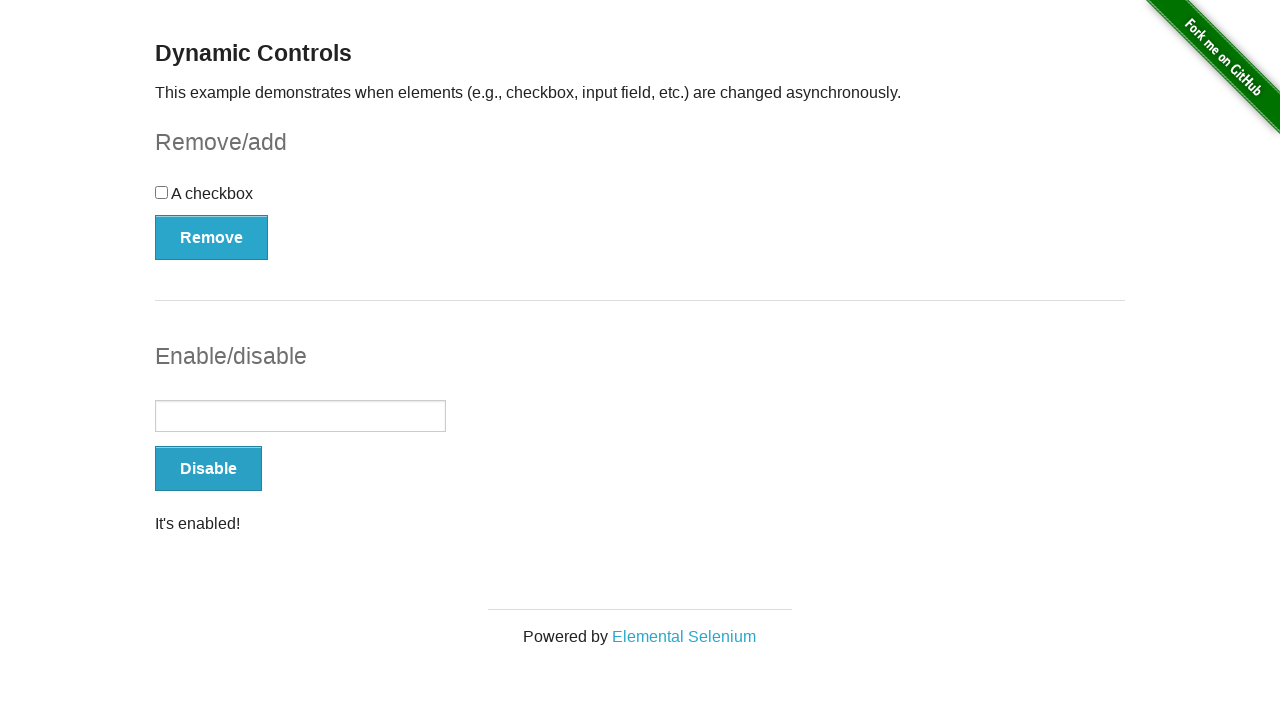

Filled text field with 'Text field is enabled' on (//input)[2]
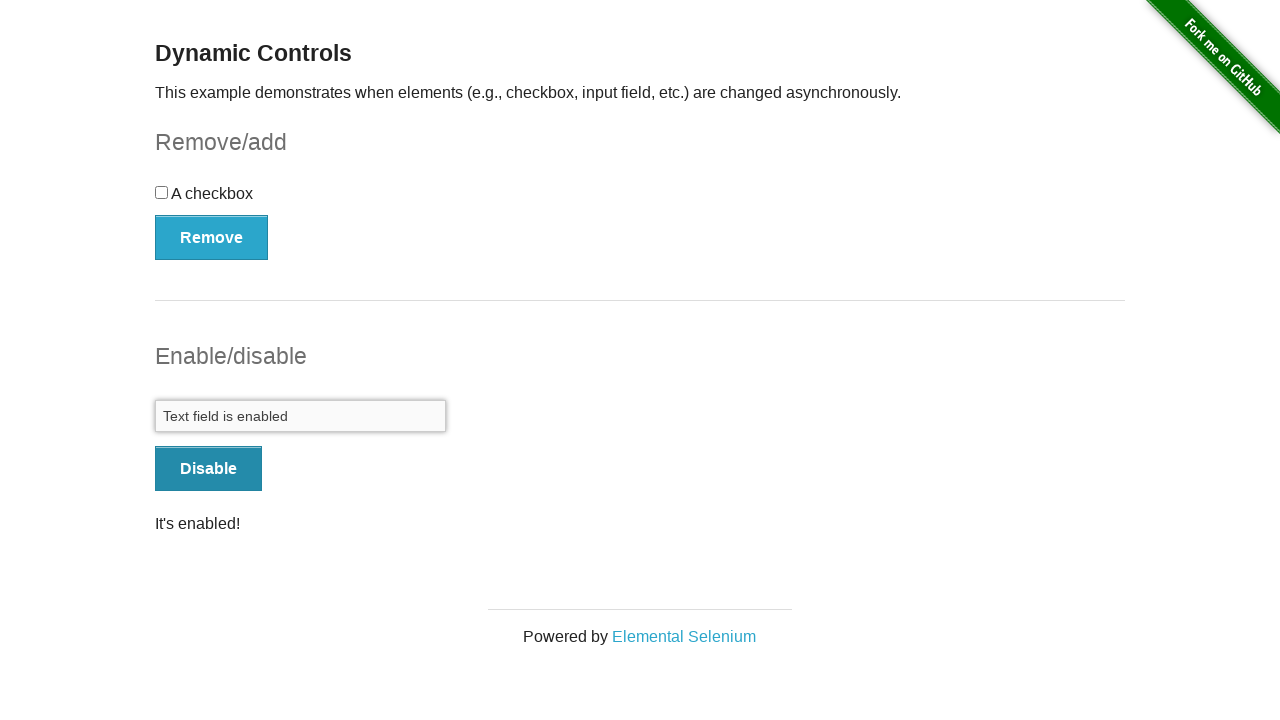

Verified that text field contains 'Text field is enabled'
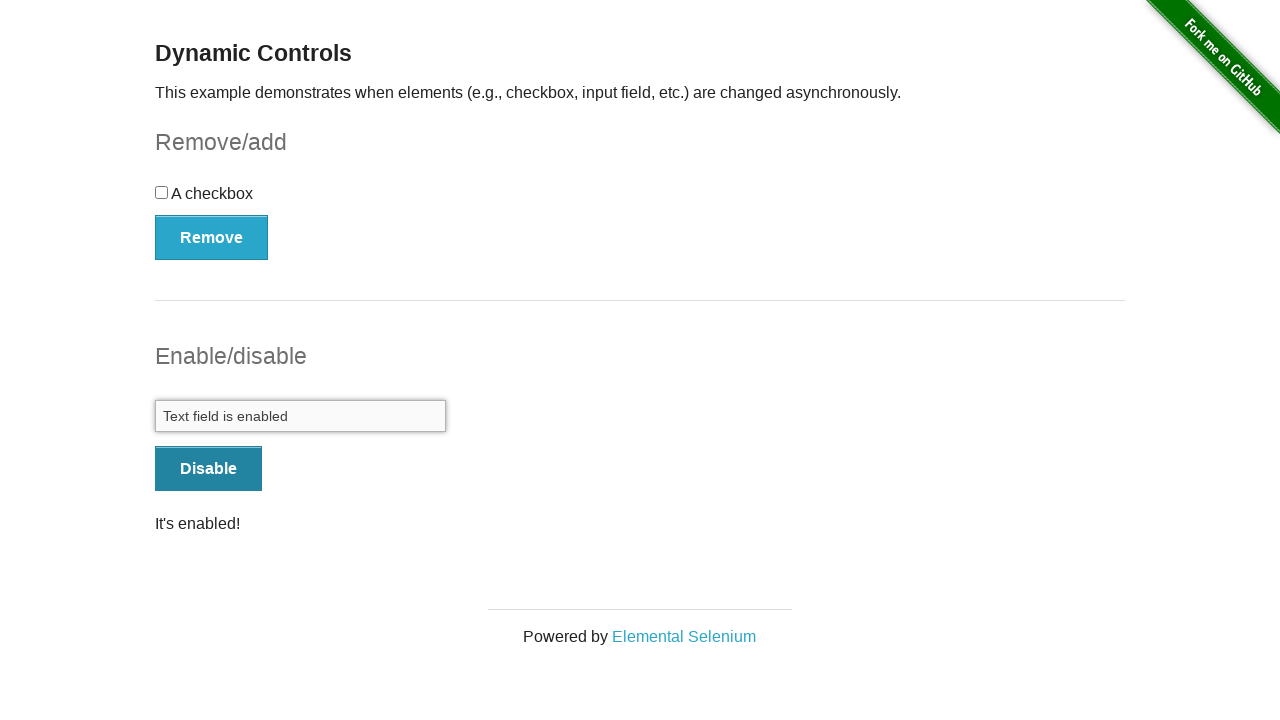

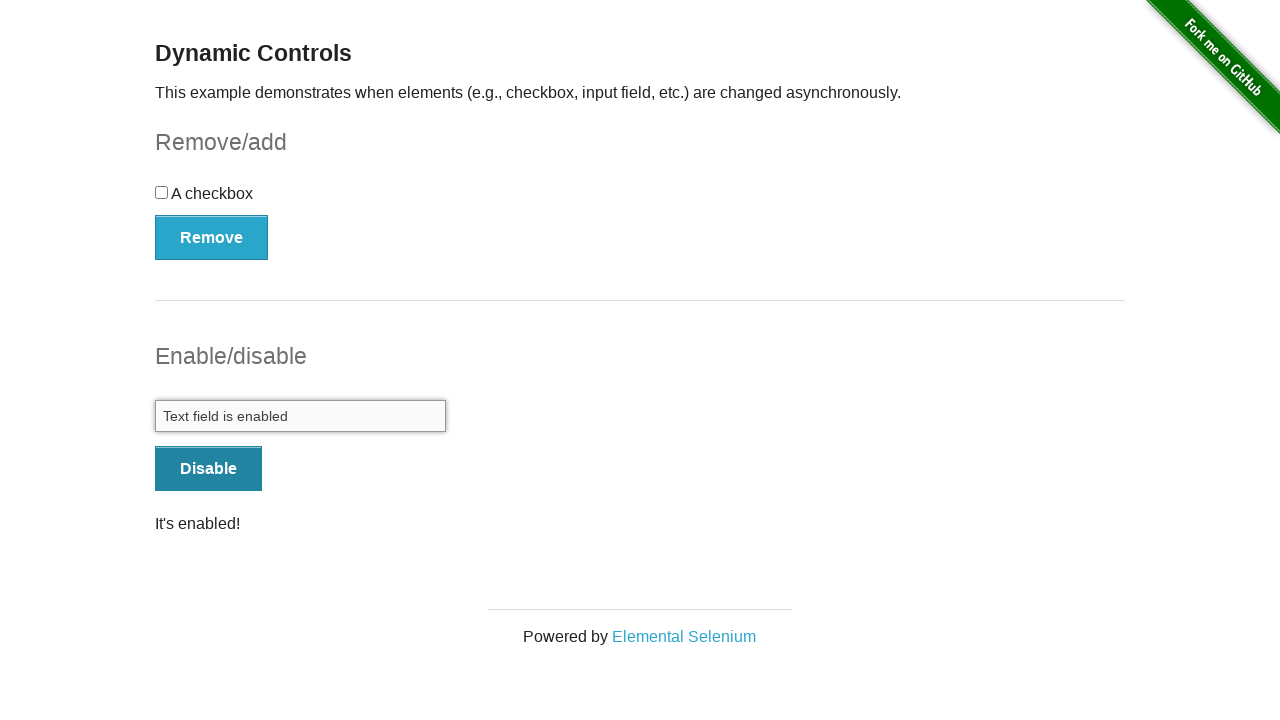